Navigates to a practice automation page and interacts with a table to verify its structure by counting rows and columns

Starting URL: https://rahulshettyacademy.com/AutomationPractice/

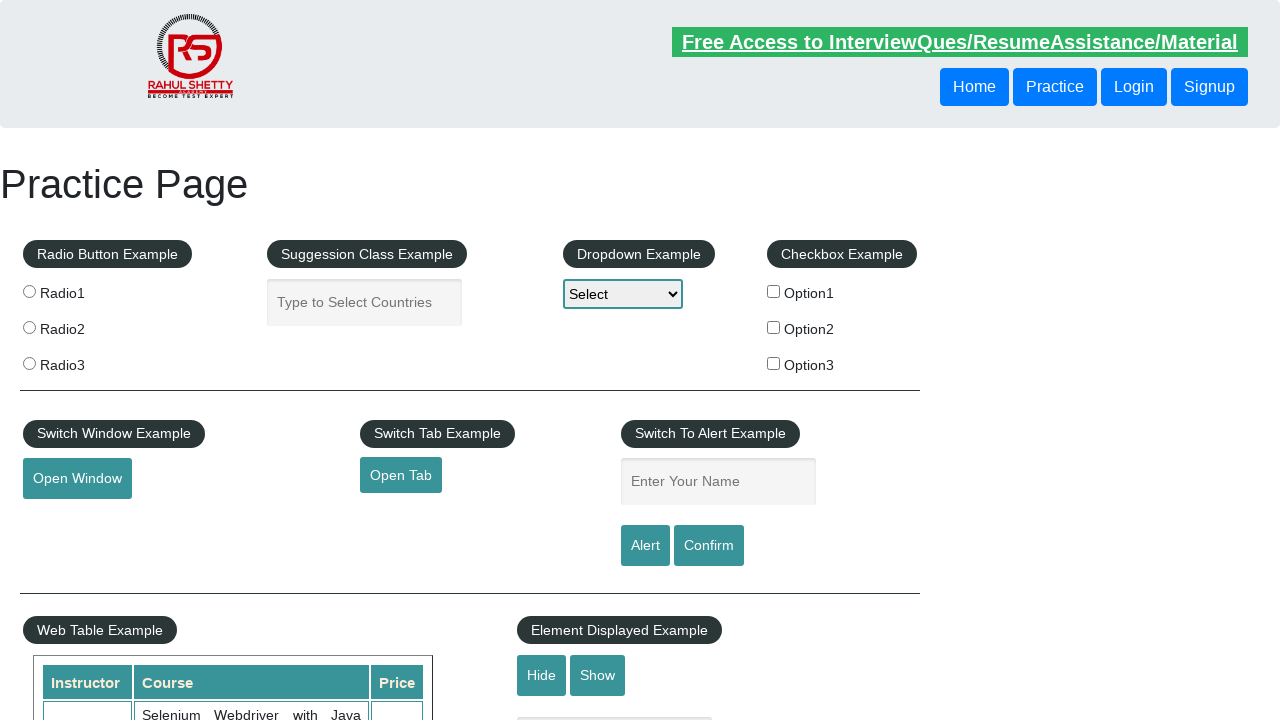

Located the product table by ID
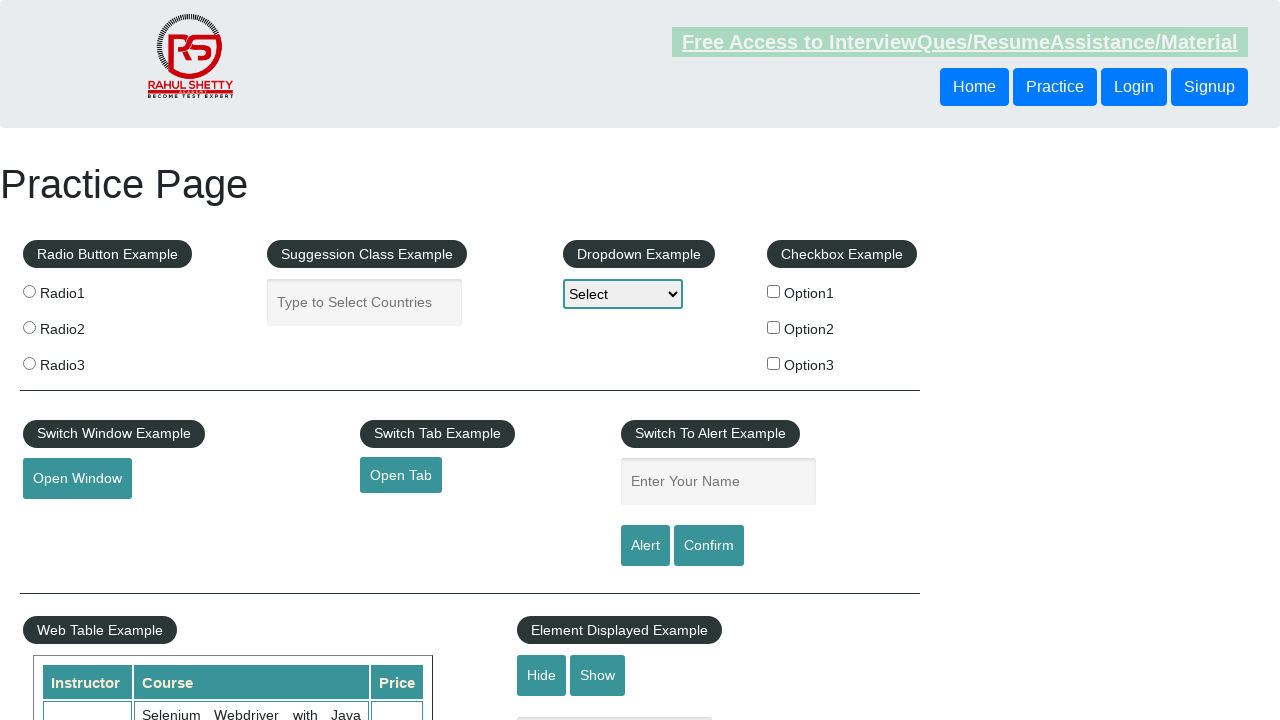

Retrieved all rows from the table
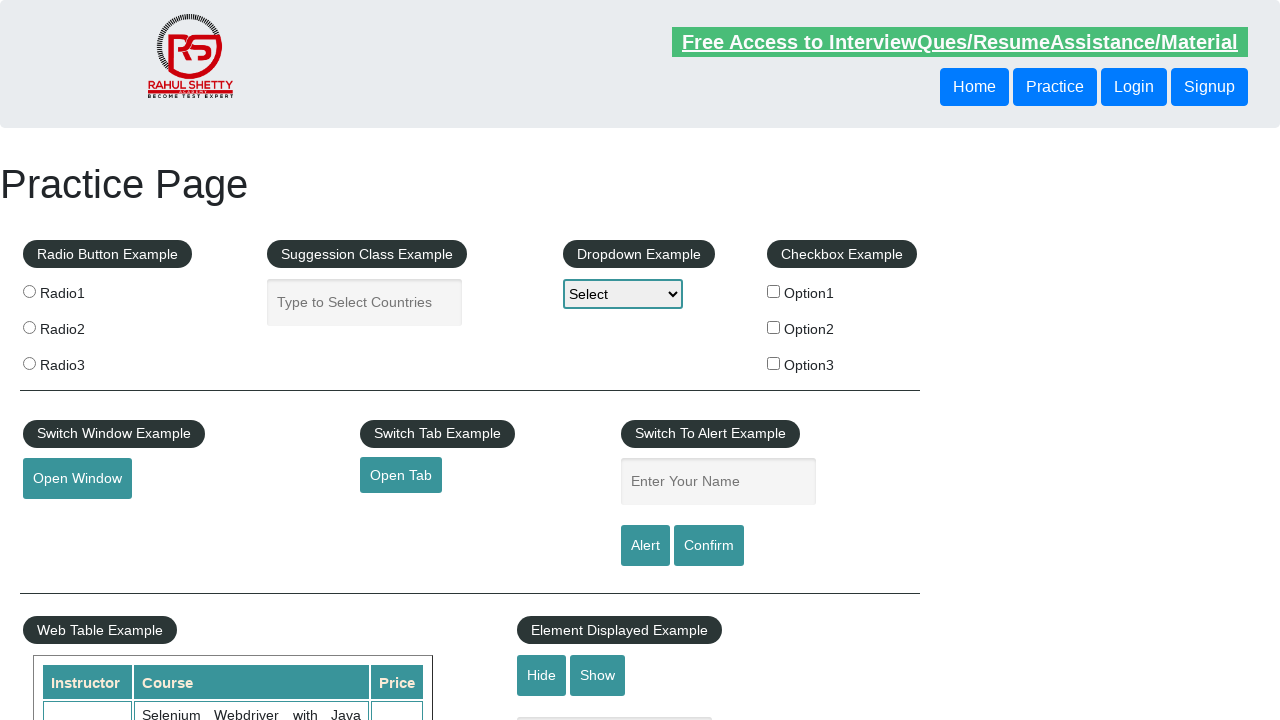

Verified table has 20 rows
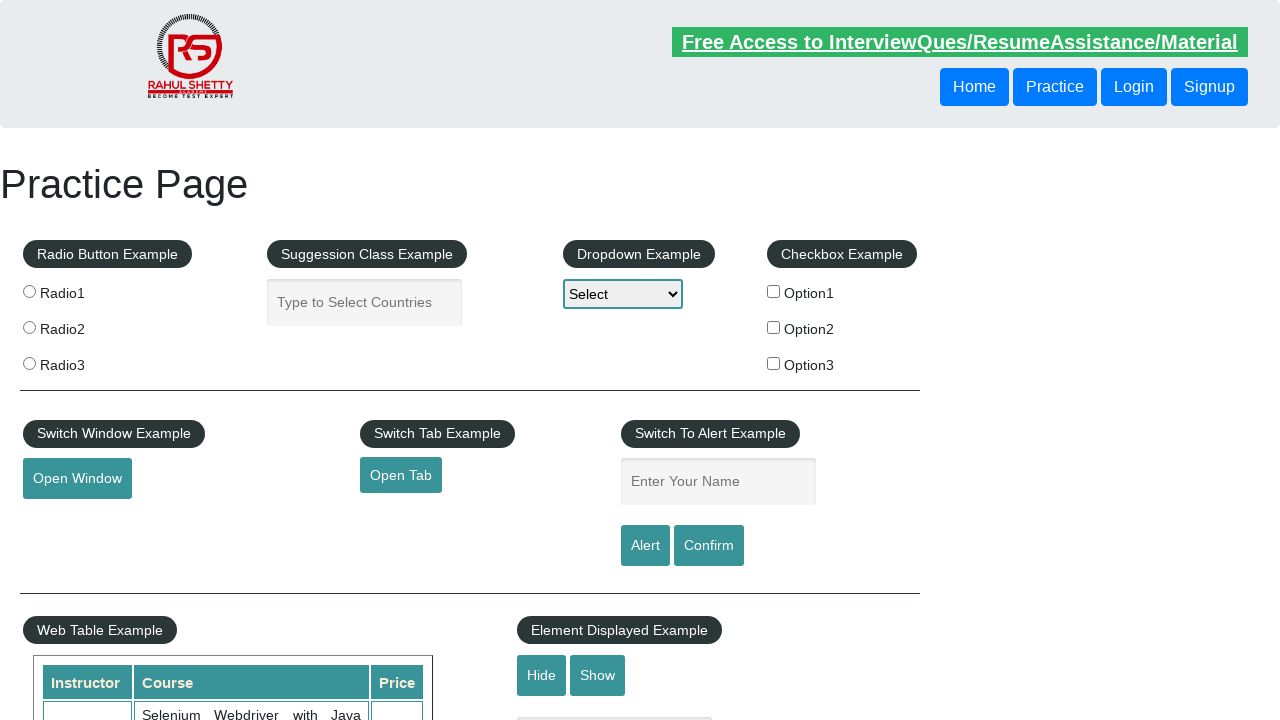

Retrieved all header columns from the table
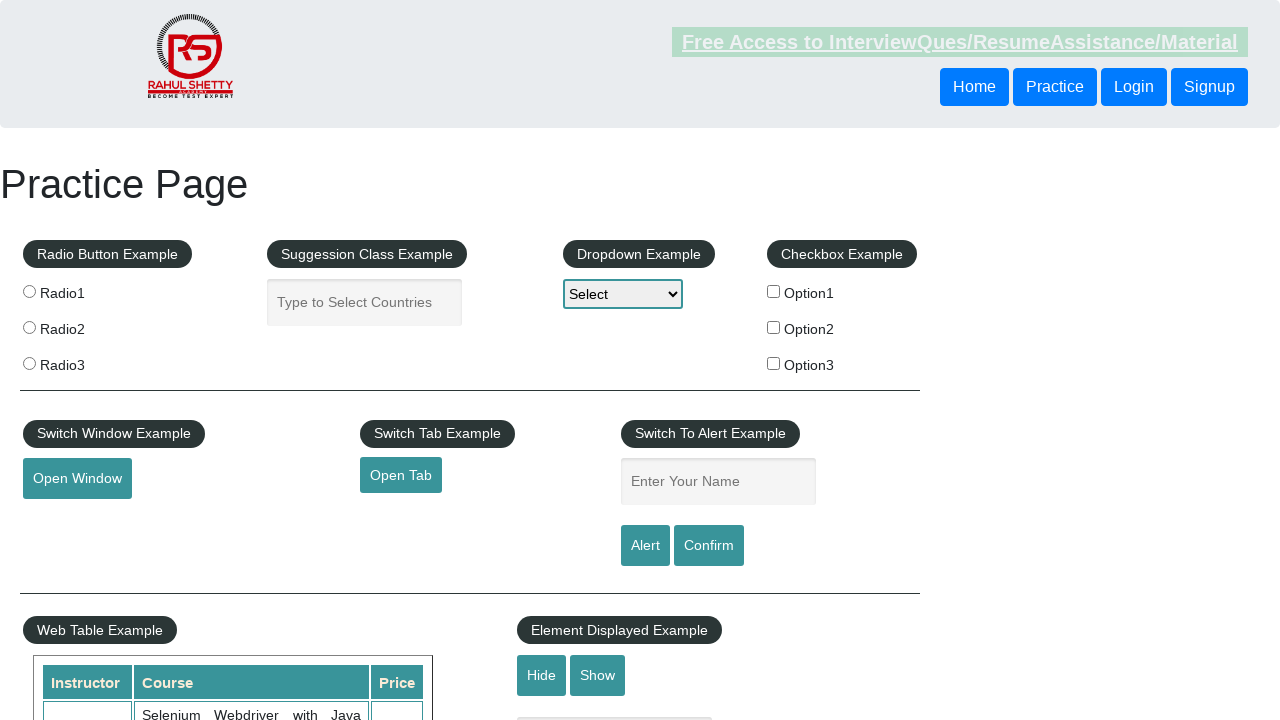

Verified table has 3 header columns
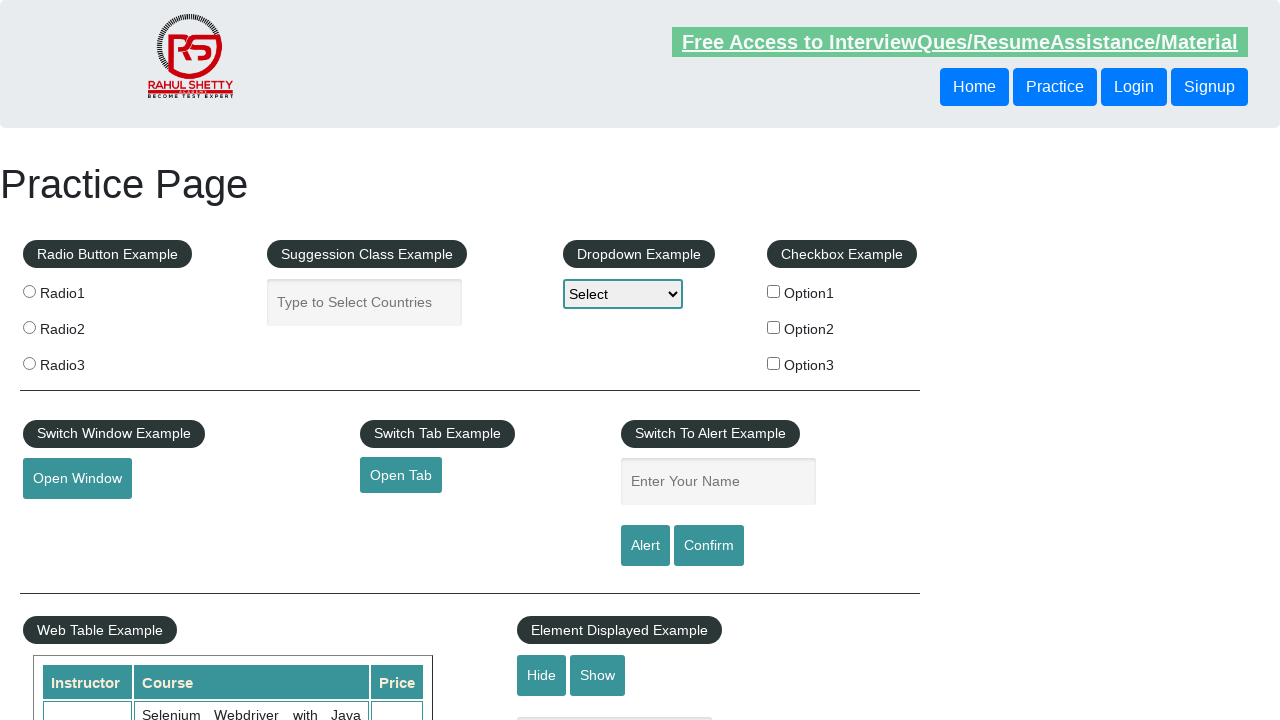

Retrieved text content from the third row
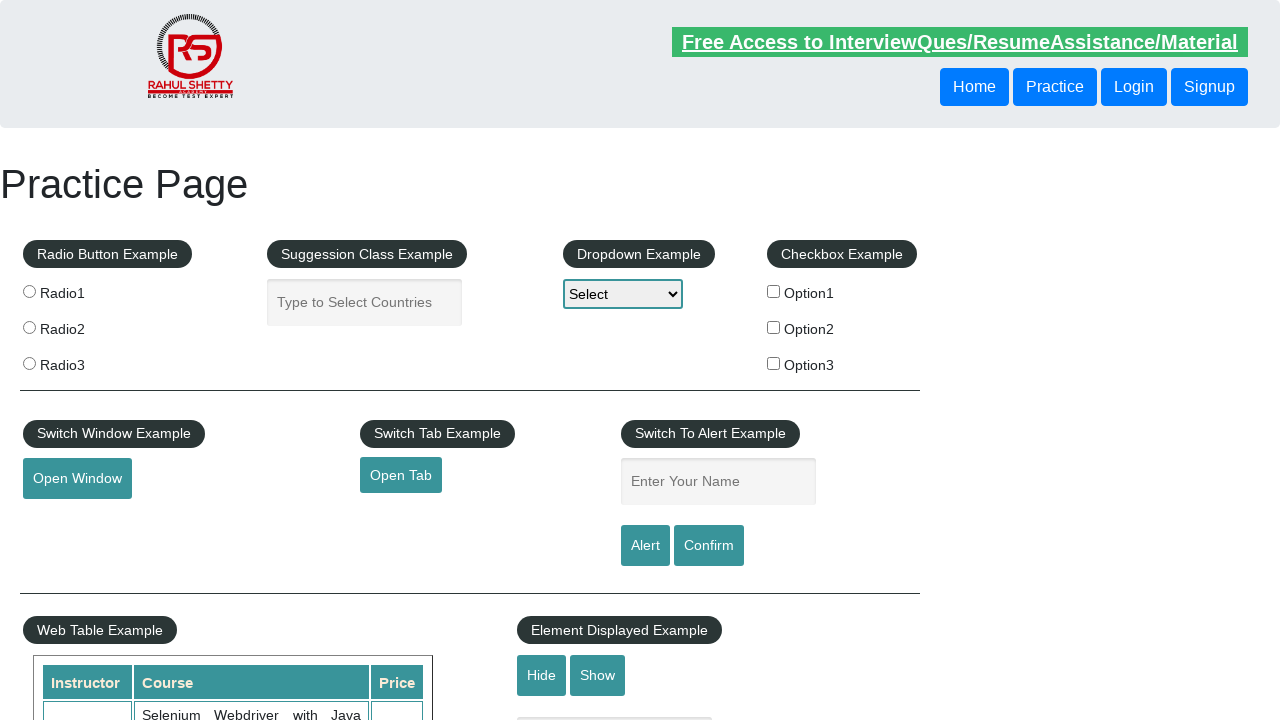

Verified third row has content
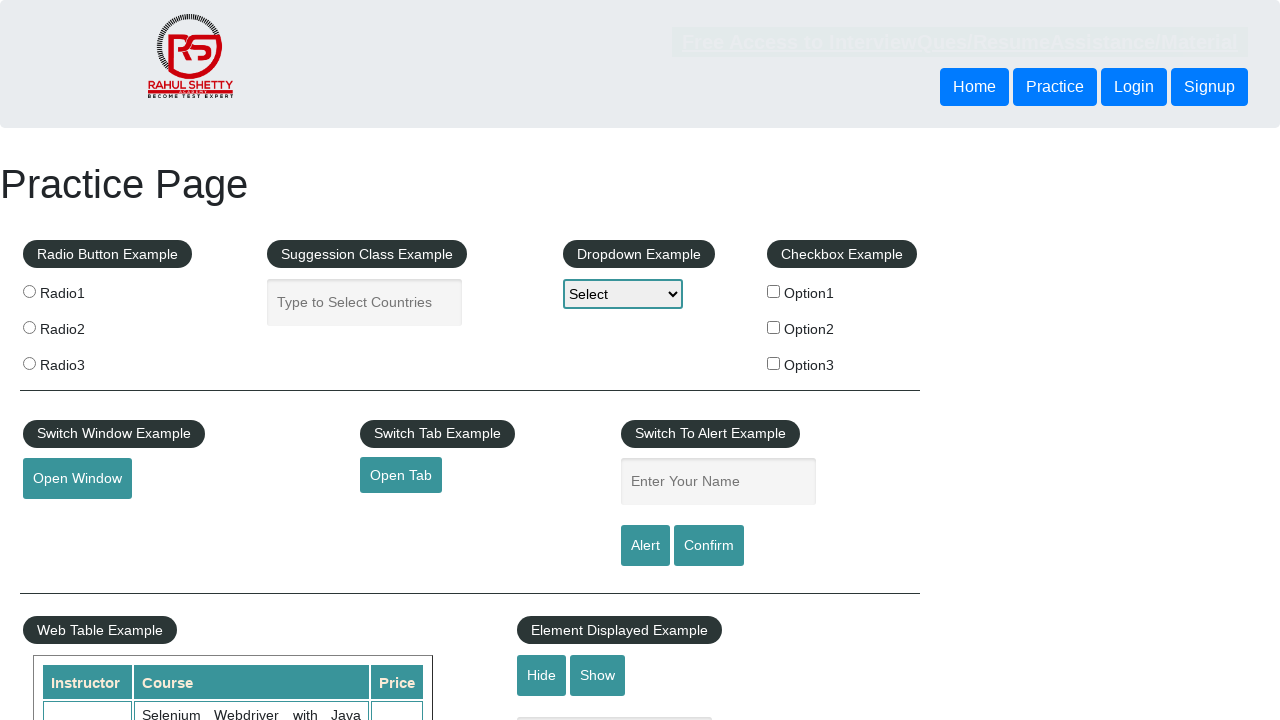

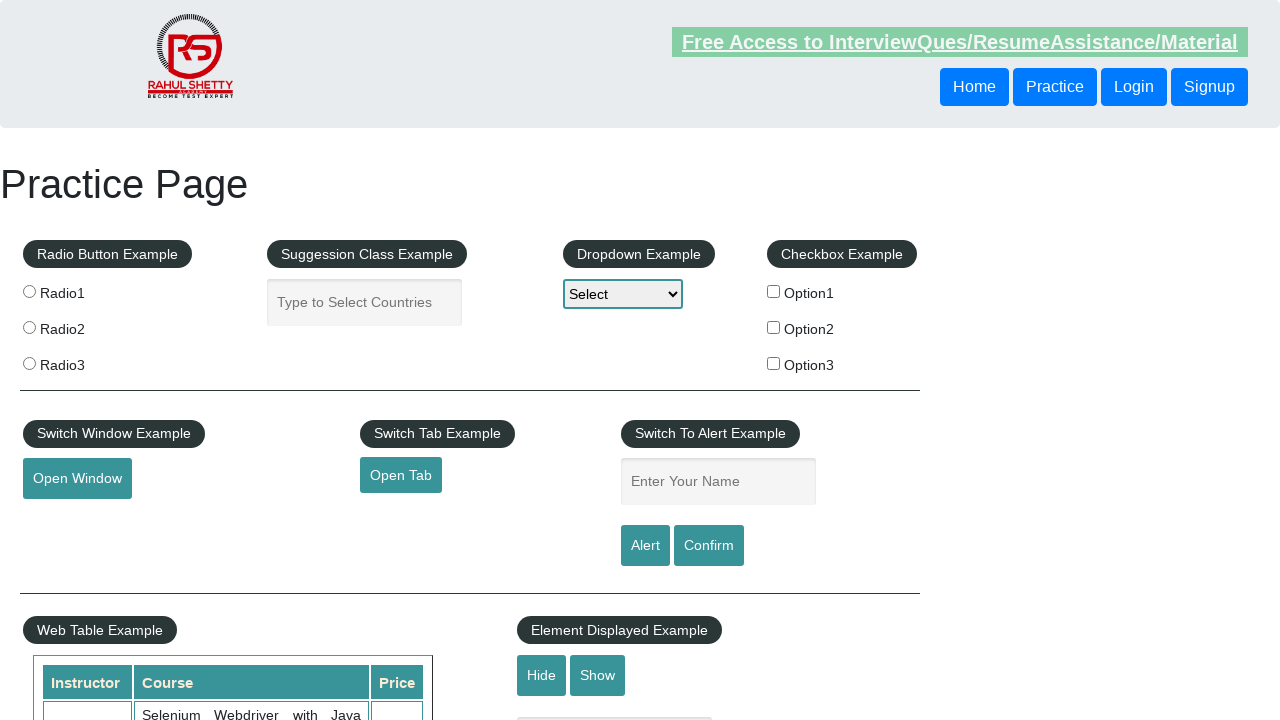